Tests a text box form by filling in name, email, current address and permanent address fields

Starting URL: https://demoqa.com/text-box

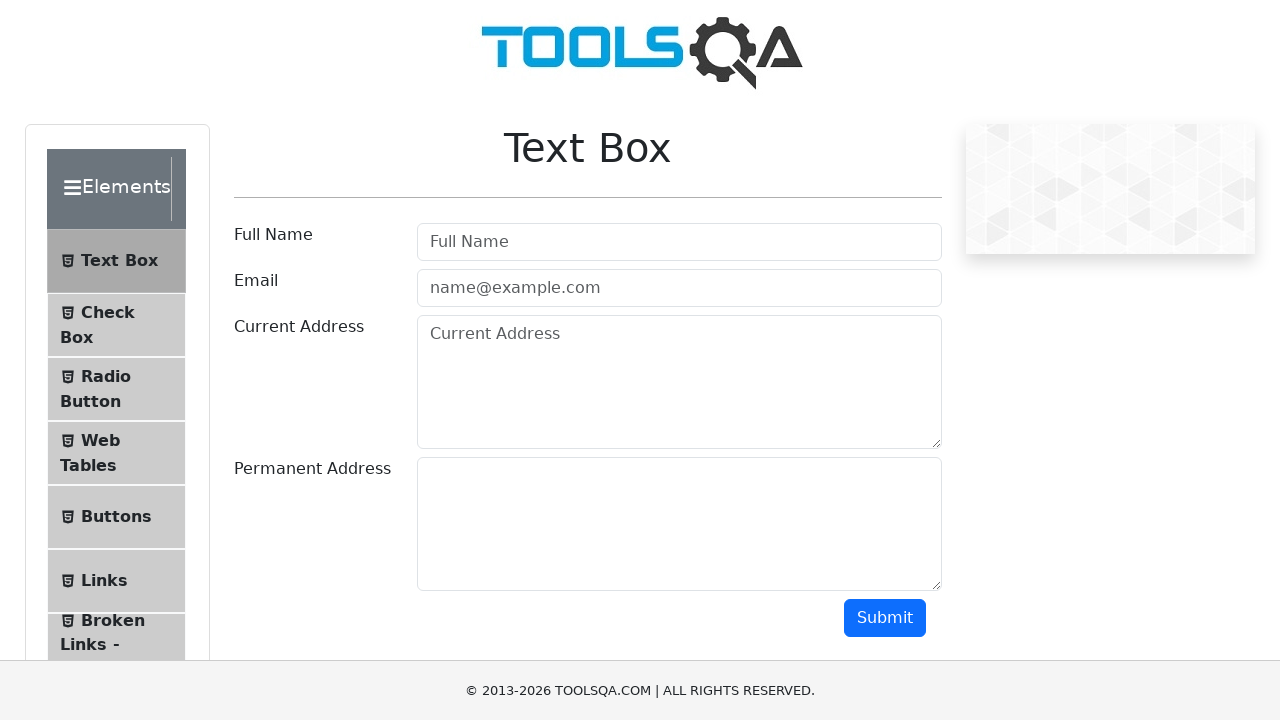

Clicked on name field at (679, 242) on xpath=//input[@id='userName']
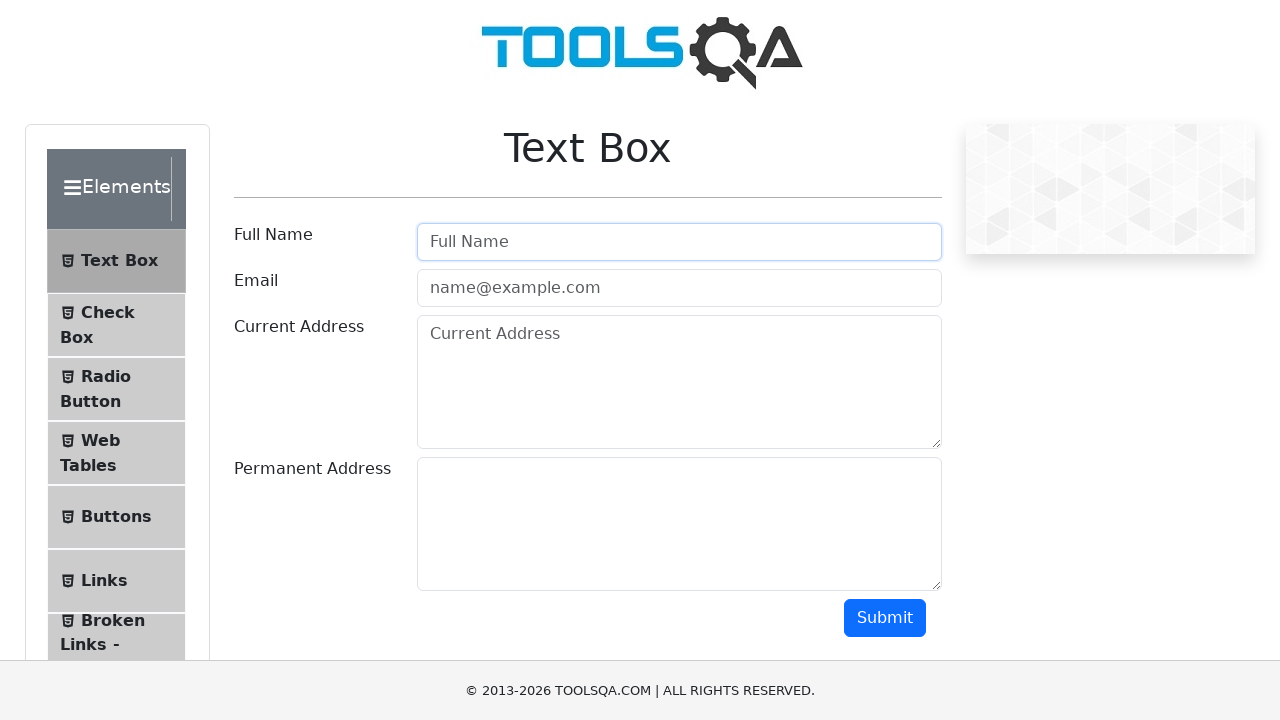

Cleared name field on //input[@id='userName']
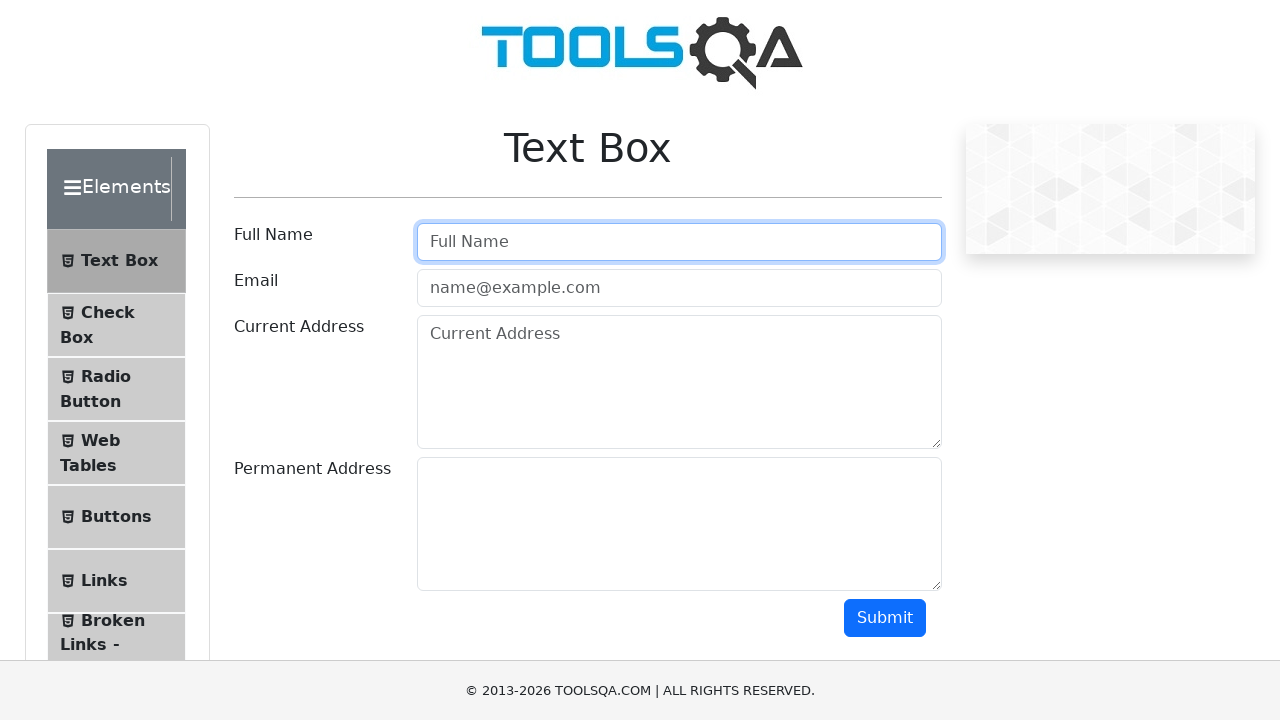

Filled name field with 'Artem' on //input[@id='userName']
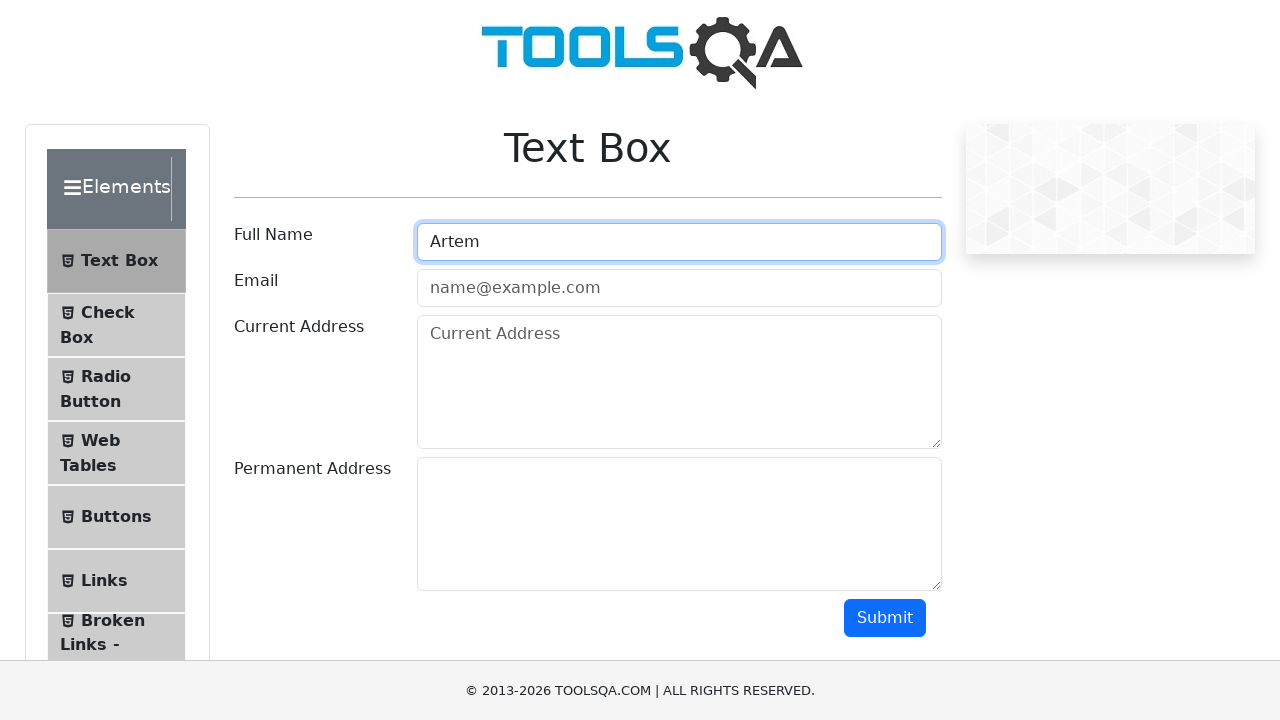

Clicked on email field at (679, 288) on xpath=//input[@id='userEmail']
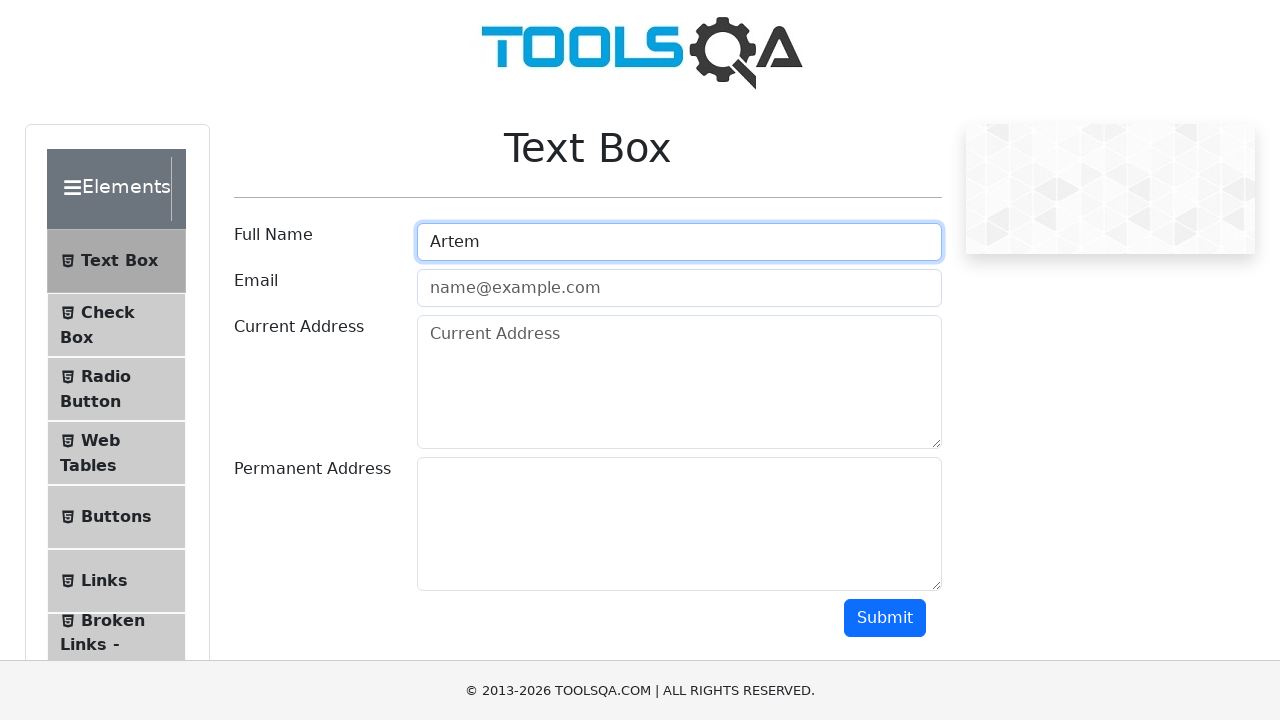

Cleared email field on //input[@id='userEmail']
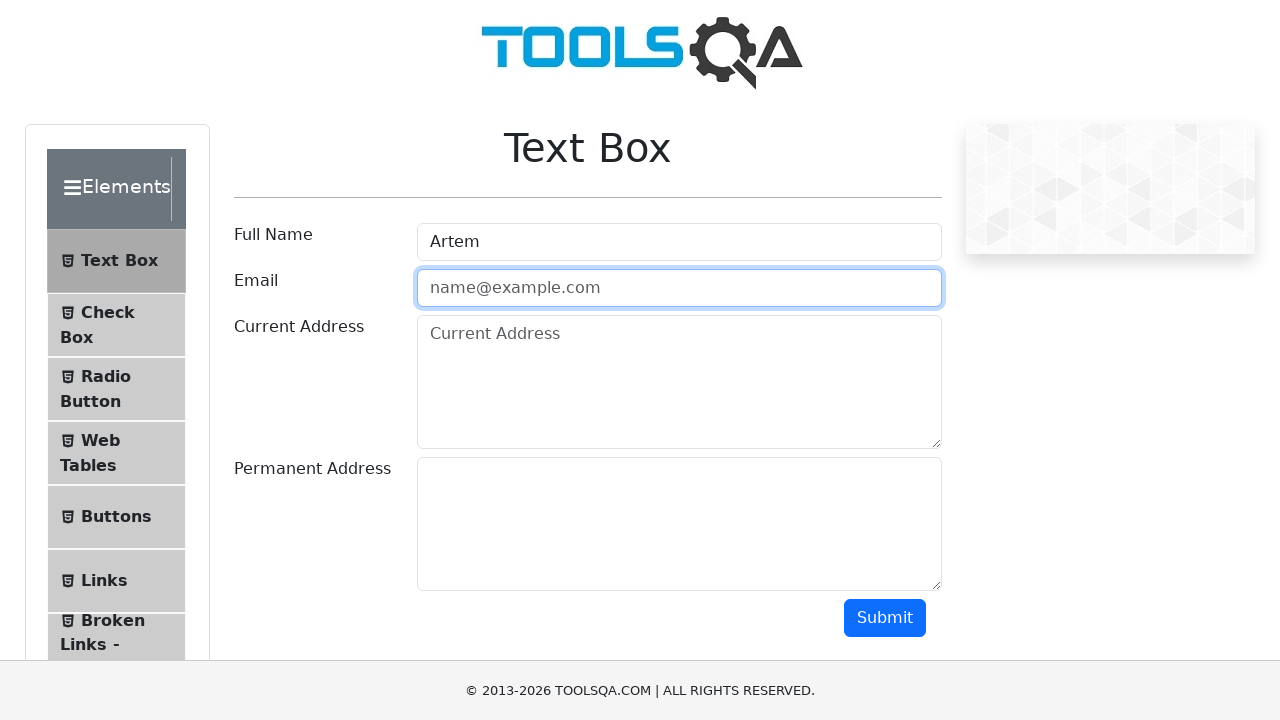

Filled email field with 'testuser123@example.com' on //input[@id='userEmail']
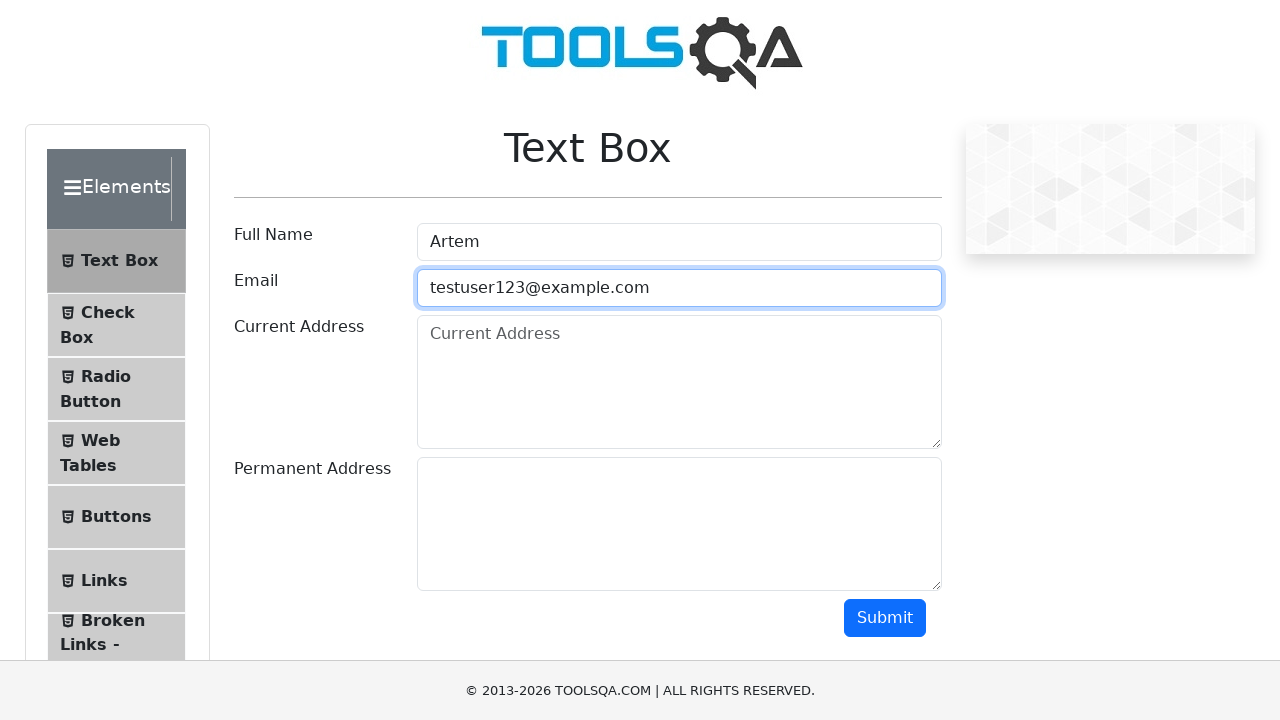

Clicked on current address field at (679, 382) on xpath=//textarea[@id='currentAddress']
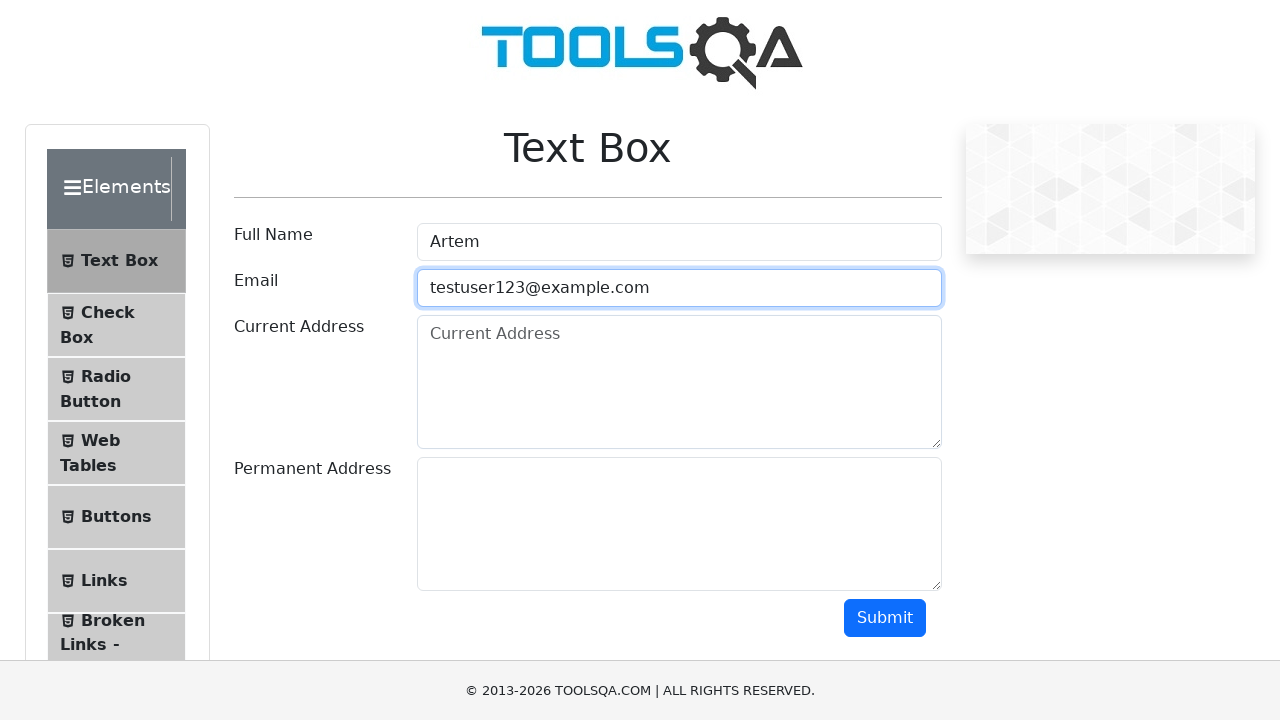

Cleared current address field on //textarea[@id='currentAddress']
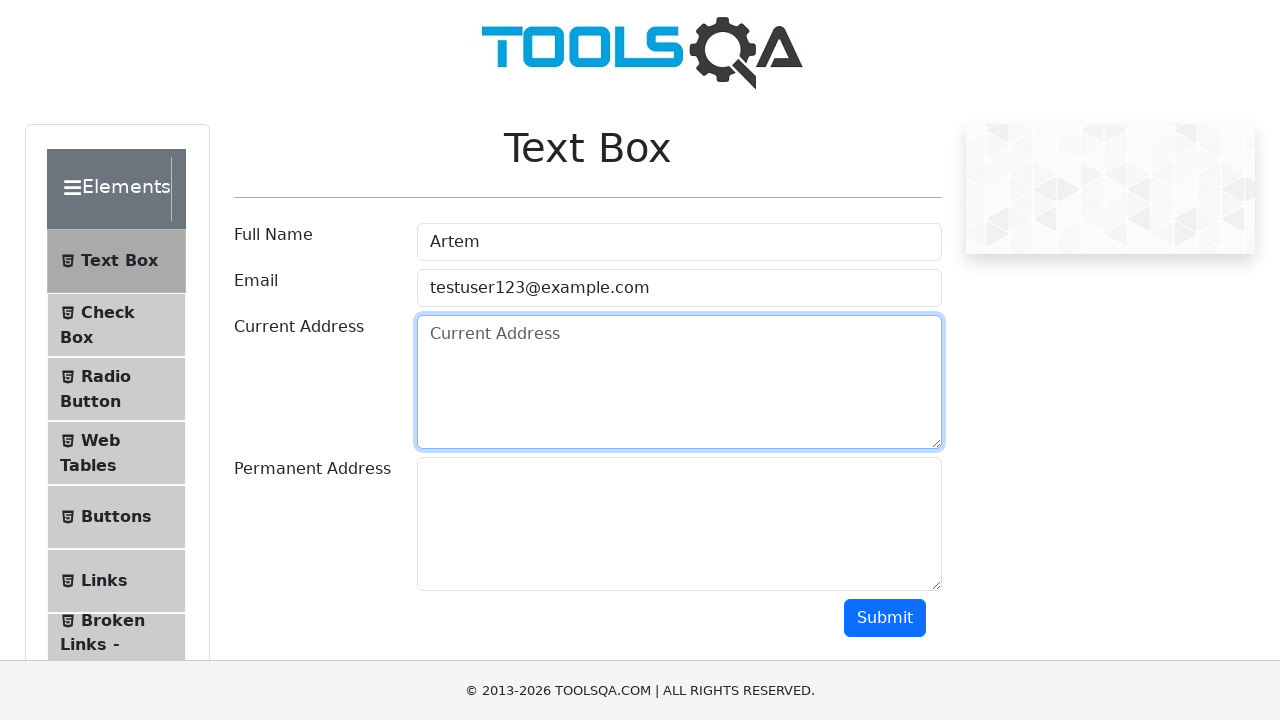

Filled current address field with '123 Main Street' on //textarea[@id='currentAddress']
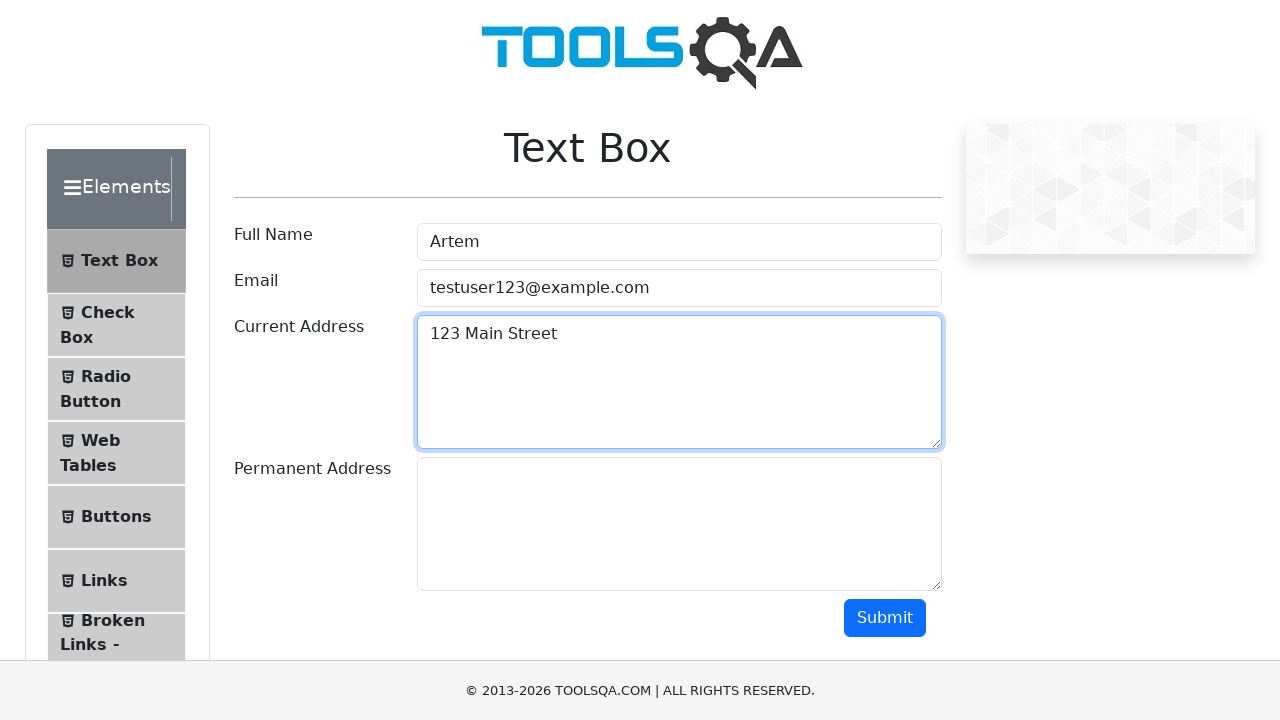

Clicked on permanent address field at (679, 524) on xpath=//textarea[@id='permanentAddress']
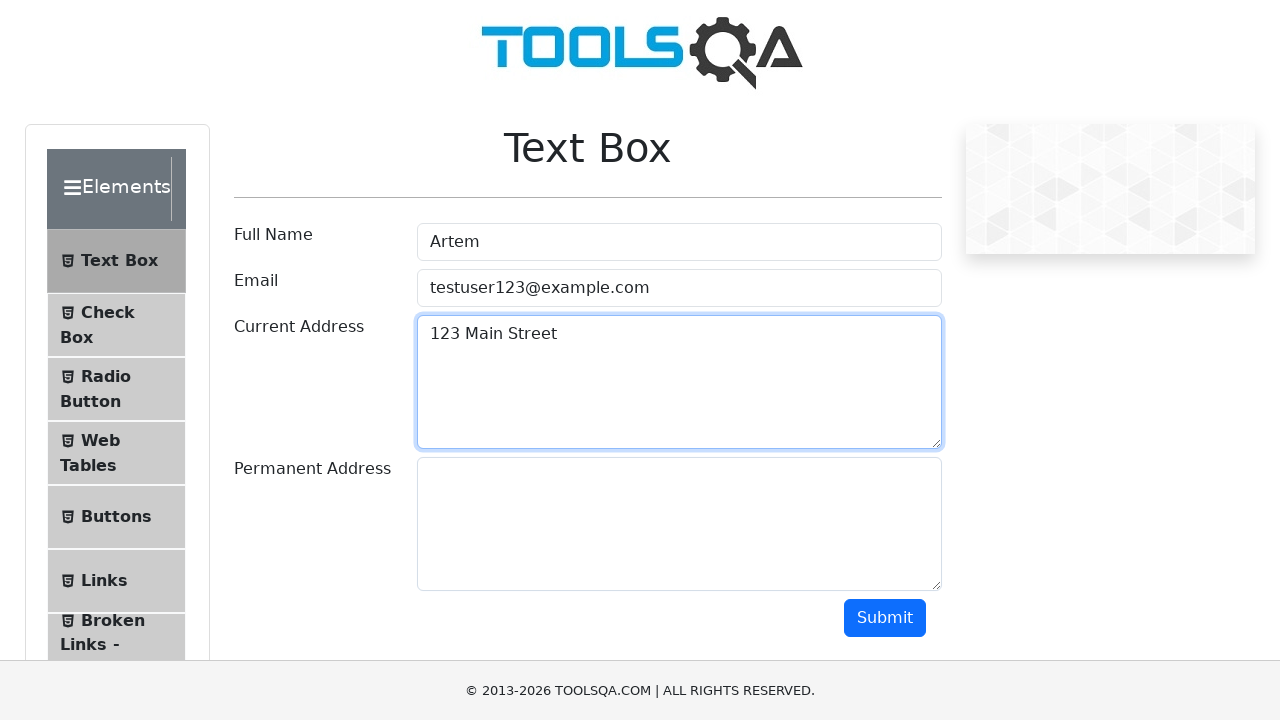

Cleared permanent address field on //textarea[@id='permanentAddress']
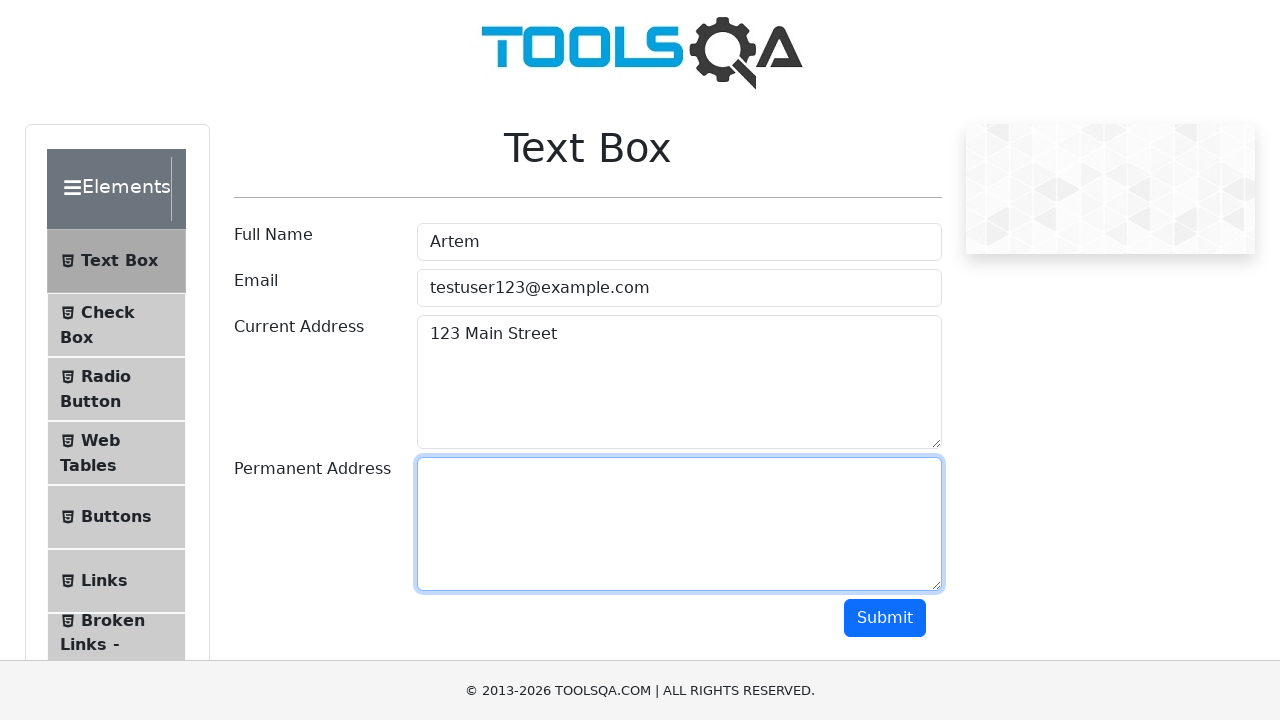

Filled permanent address field with '456 Oak Avenue' on //textarea[@id='permanentAddress']
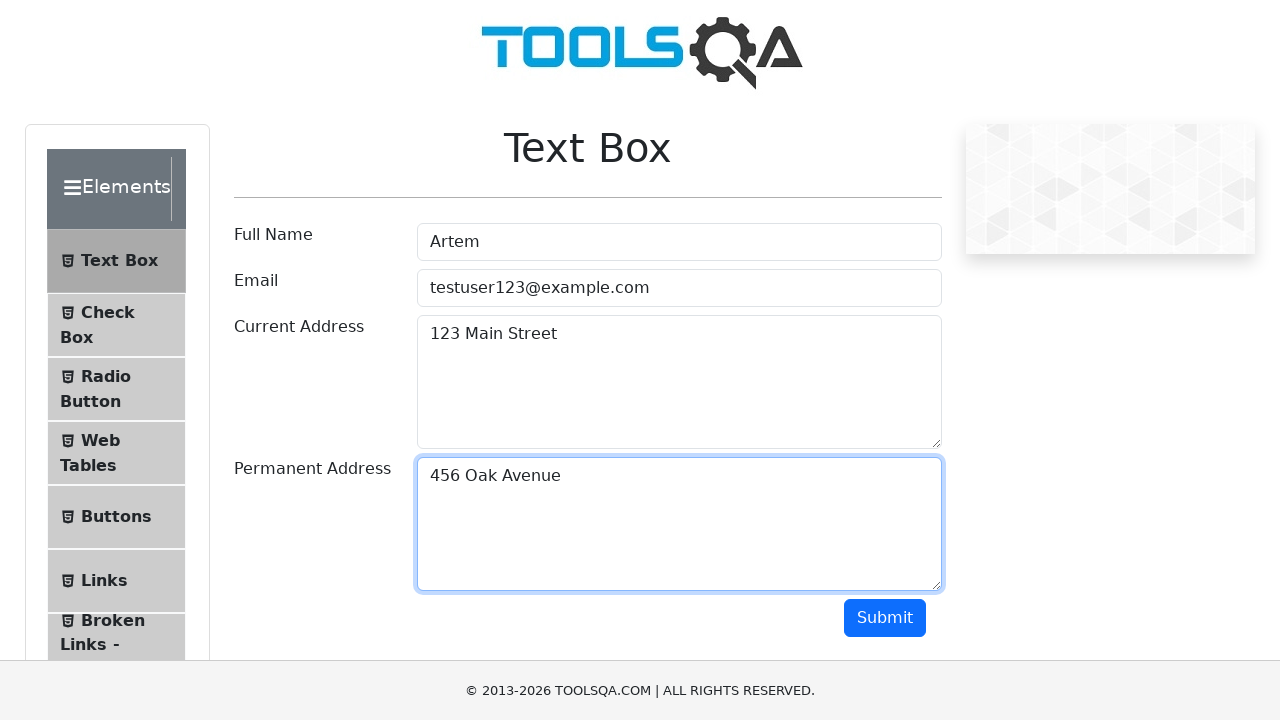

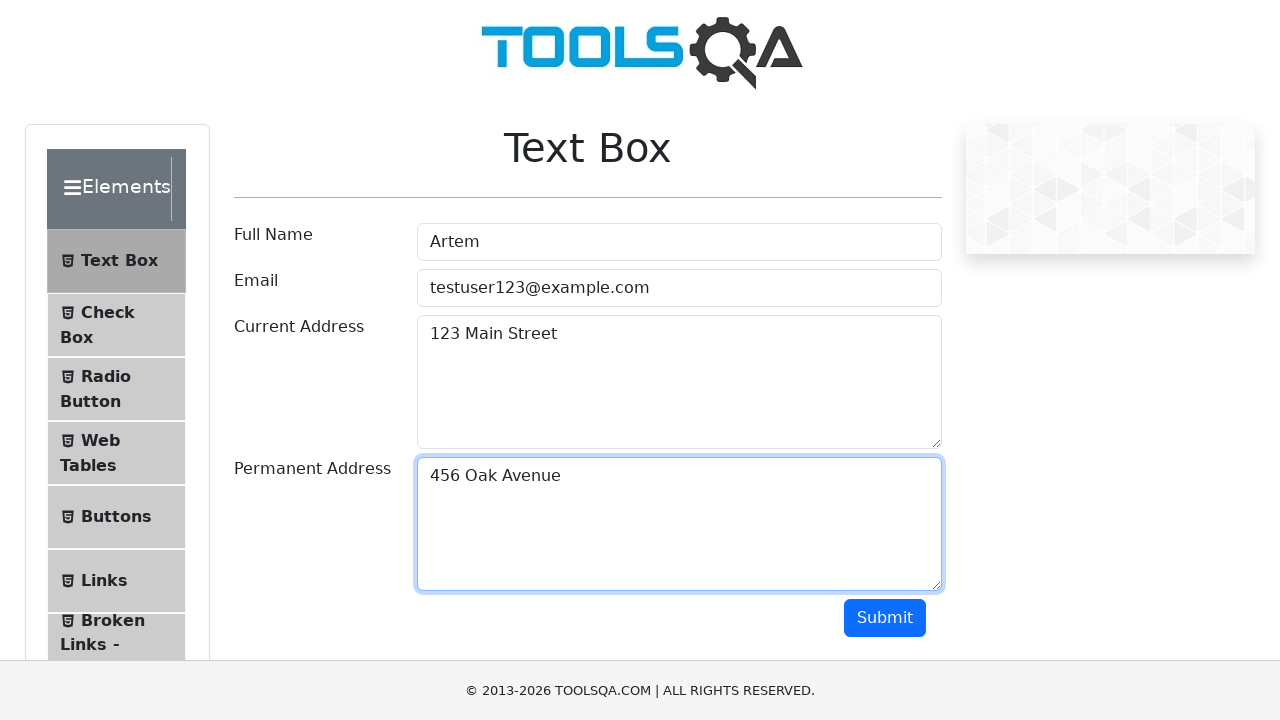